Tests an e-commerce grocery shopping flow by searching for products containing "ber", adding all matching items to cart, proceeding to checkout, and applying a promo code.

Starting URL: https://rahulshettyacademy.com/seleniumPractise/

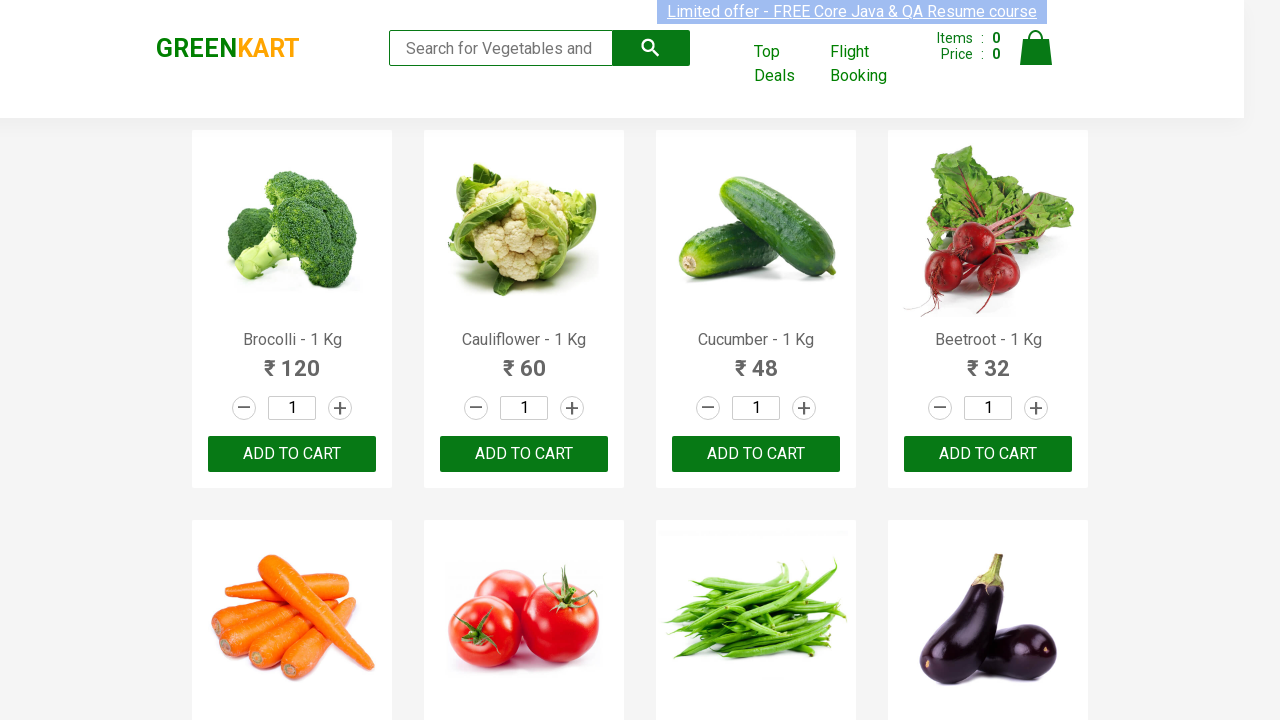

Filled search field with 'ber' to find berry products on input.search-keyword
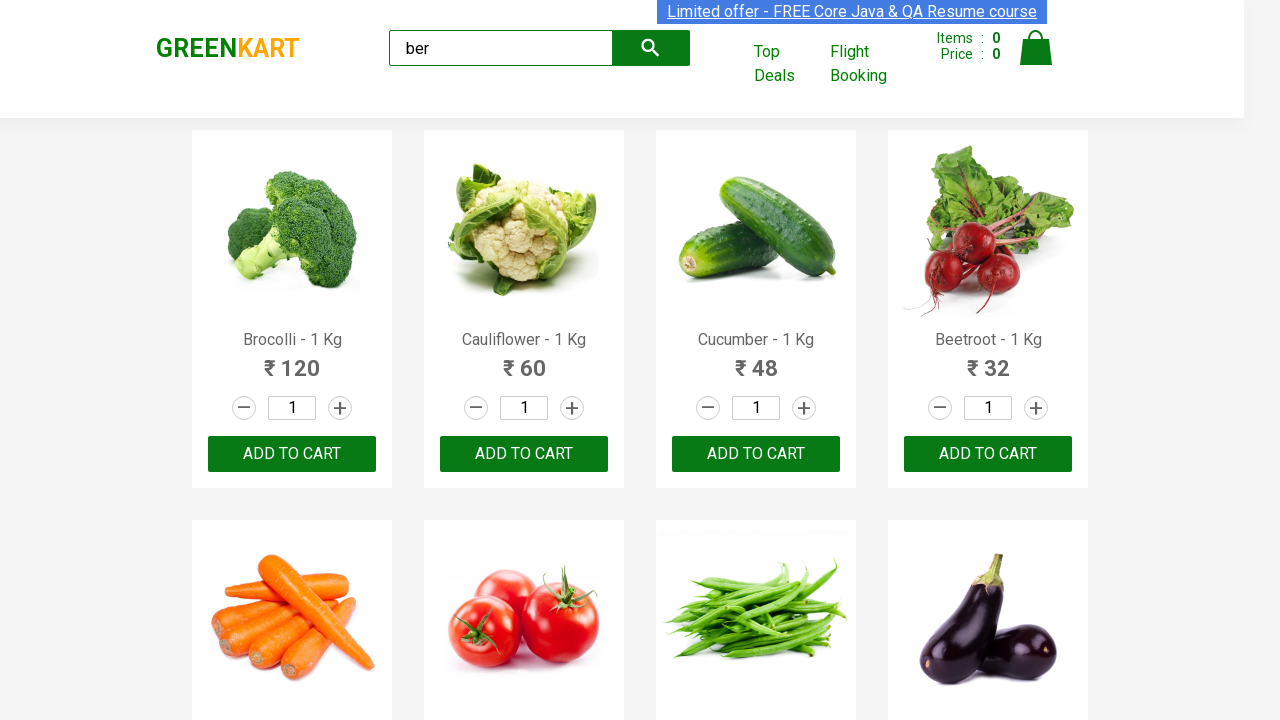

Waited for search results to load
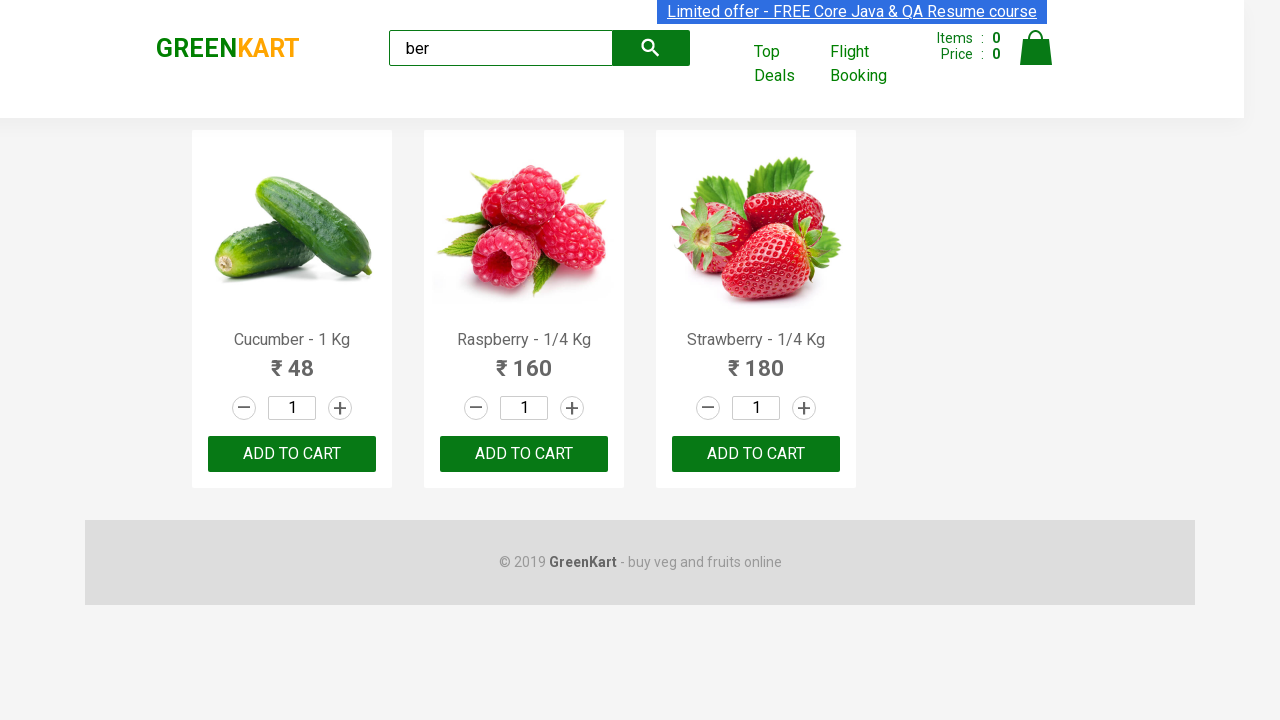

Clicked 'Add to Cart' button for a matching product at (292, 454) on xpath=//div[@class='product-action']/button >> nth=0
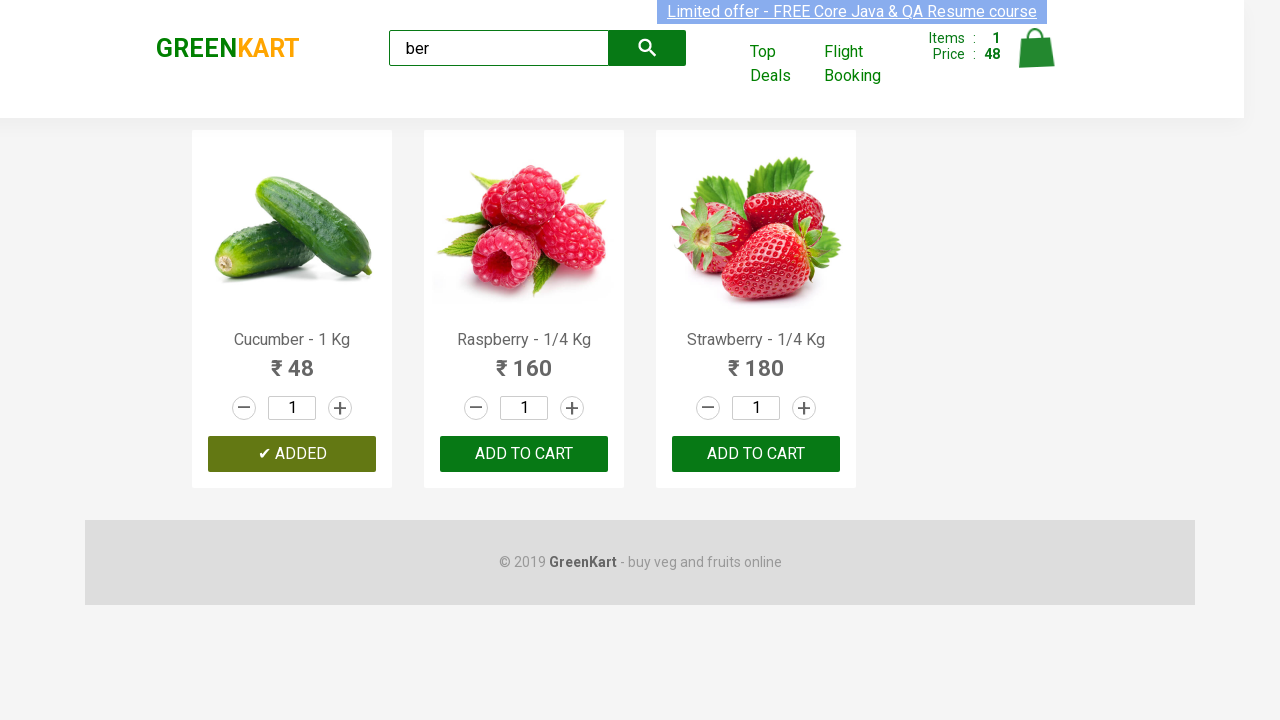

Clicked 'Add to Cart' button for a matching product at (524, 454) on xpath=//div[@class='product-action']/button >> nth=1
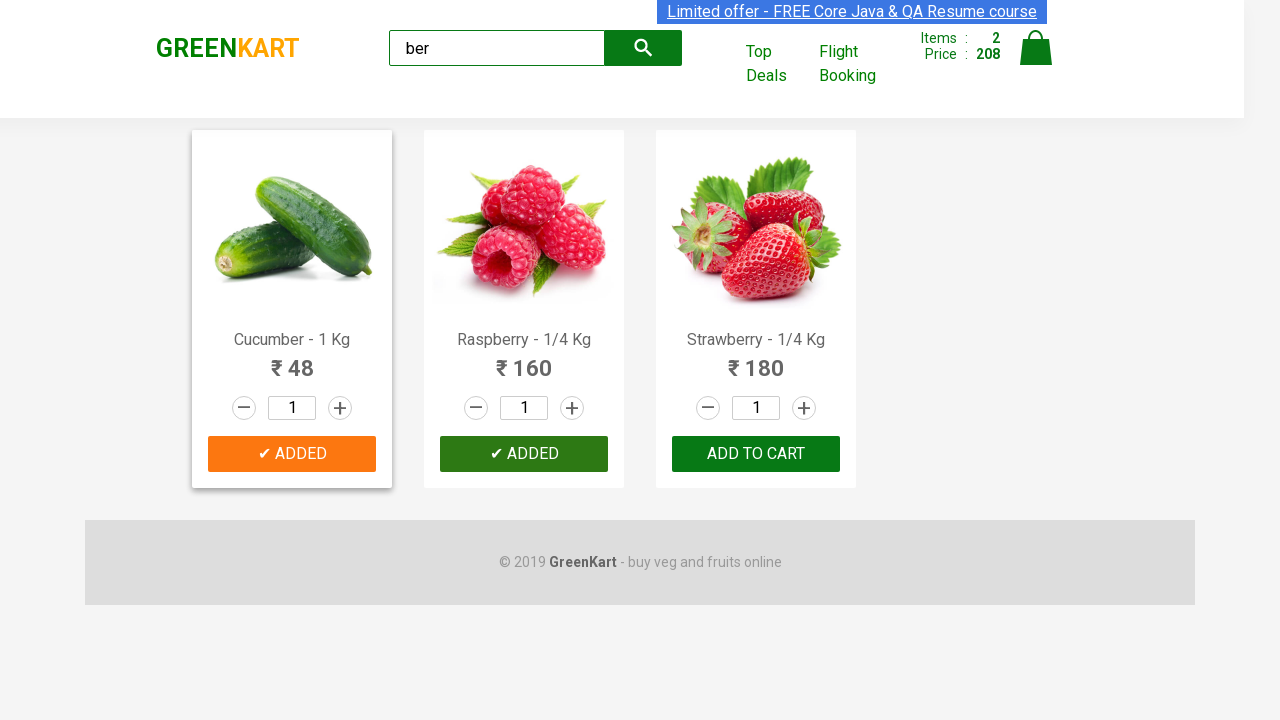

Clicked 'Add to Cart' button for a matching product at (756, 454) on xpath=//div[@class='product-action']/button >> nth=2
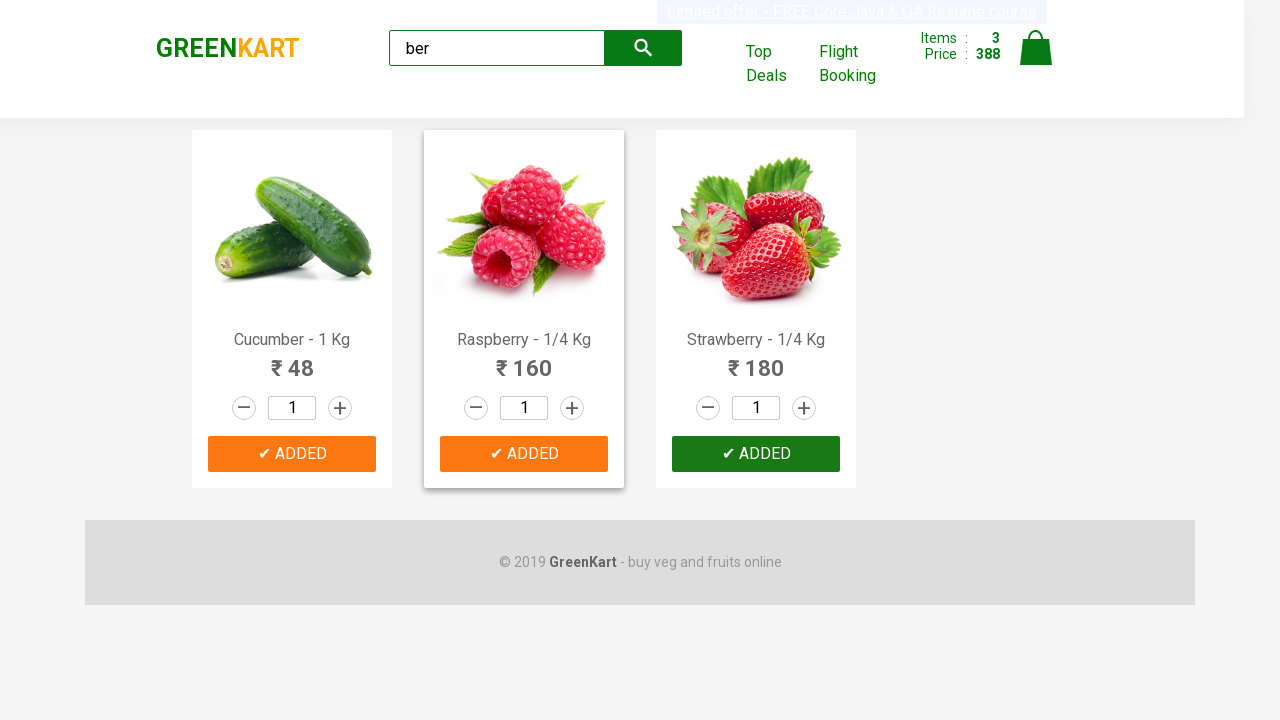

Clicked on cart icon to view cart at (1036, 48) on img[alt='Cart']
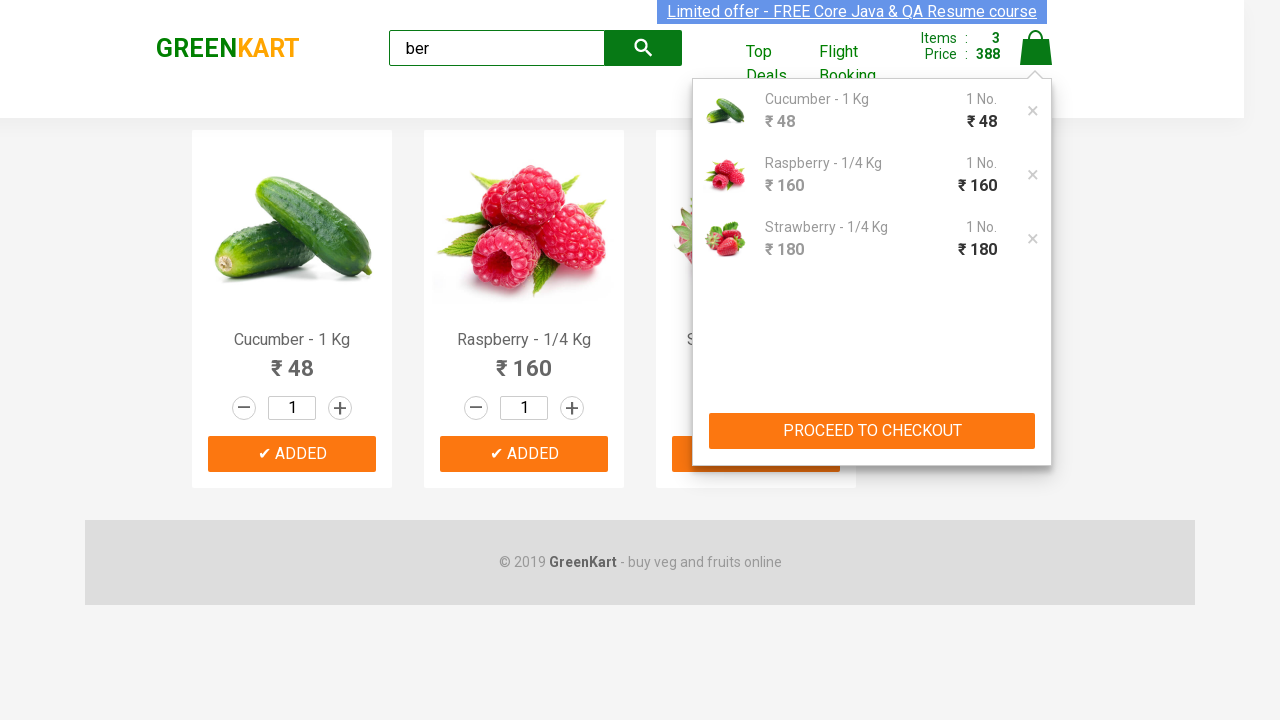

Clicked 'PROCEED TO CHECKOUT' button at (872, 431) on xpath=//button[text()='PROCEED TO CHECKOUT']
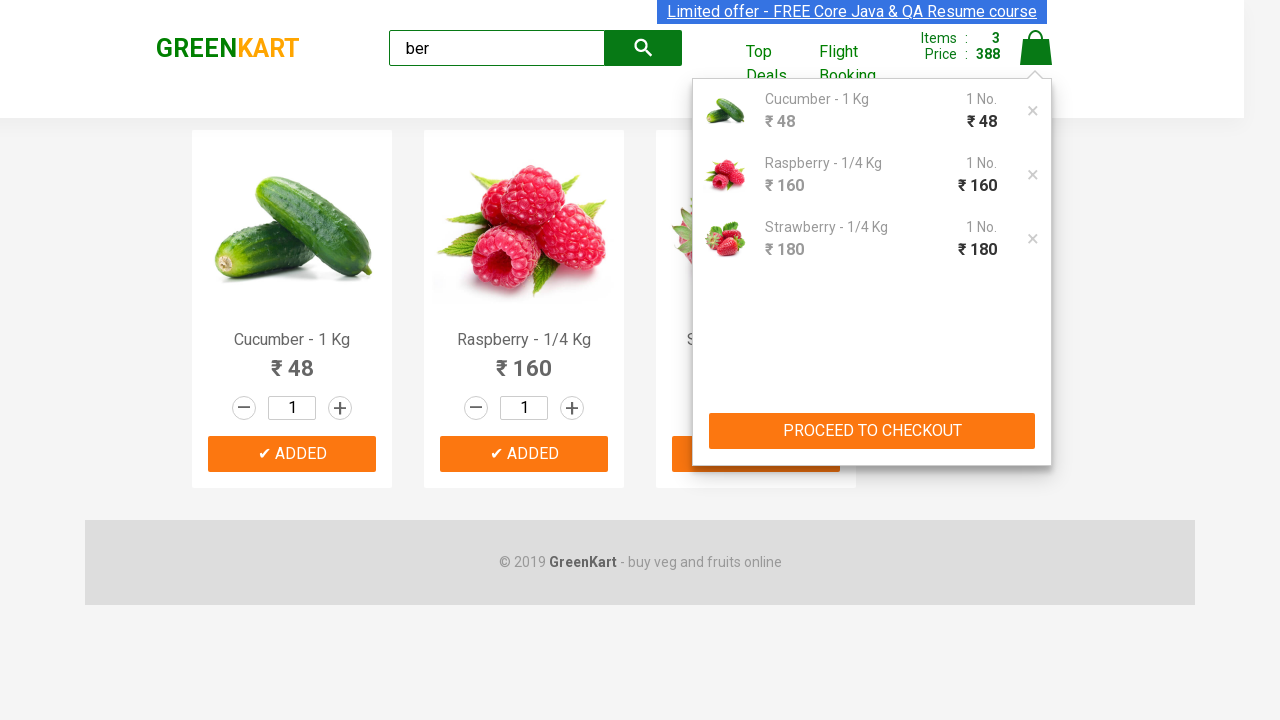

Entered promo code 'rahulshettyacademy' on .promoCode
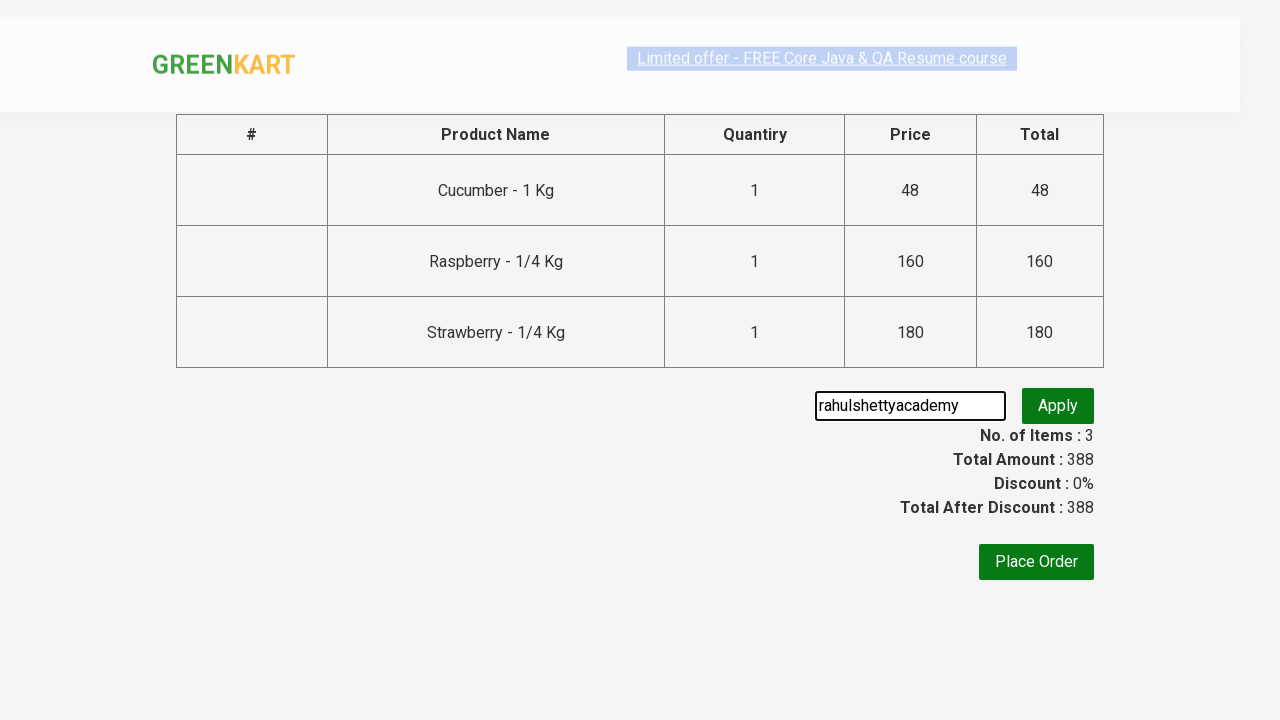

Clicked promo apply button at (1058, 406) on .promoBtn
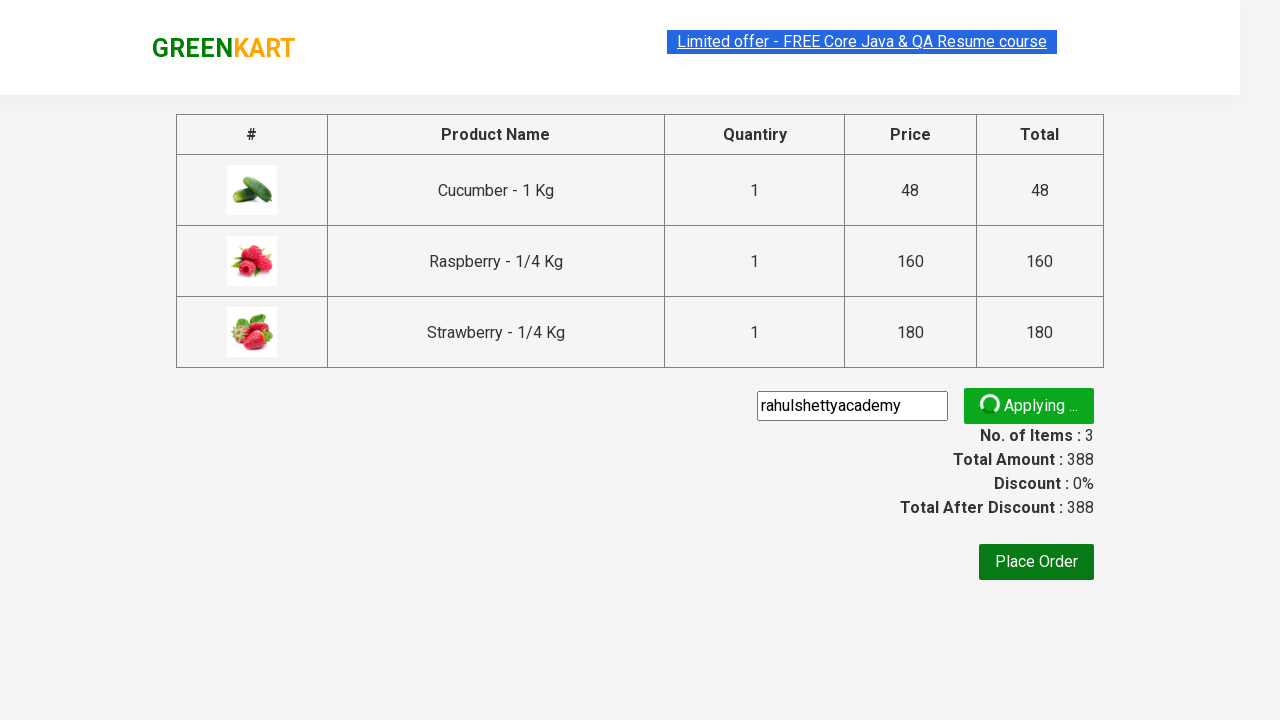

Promo code applied successfully and promo info displayed
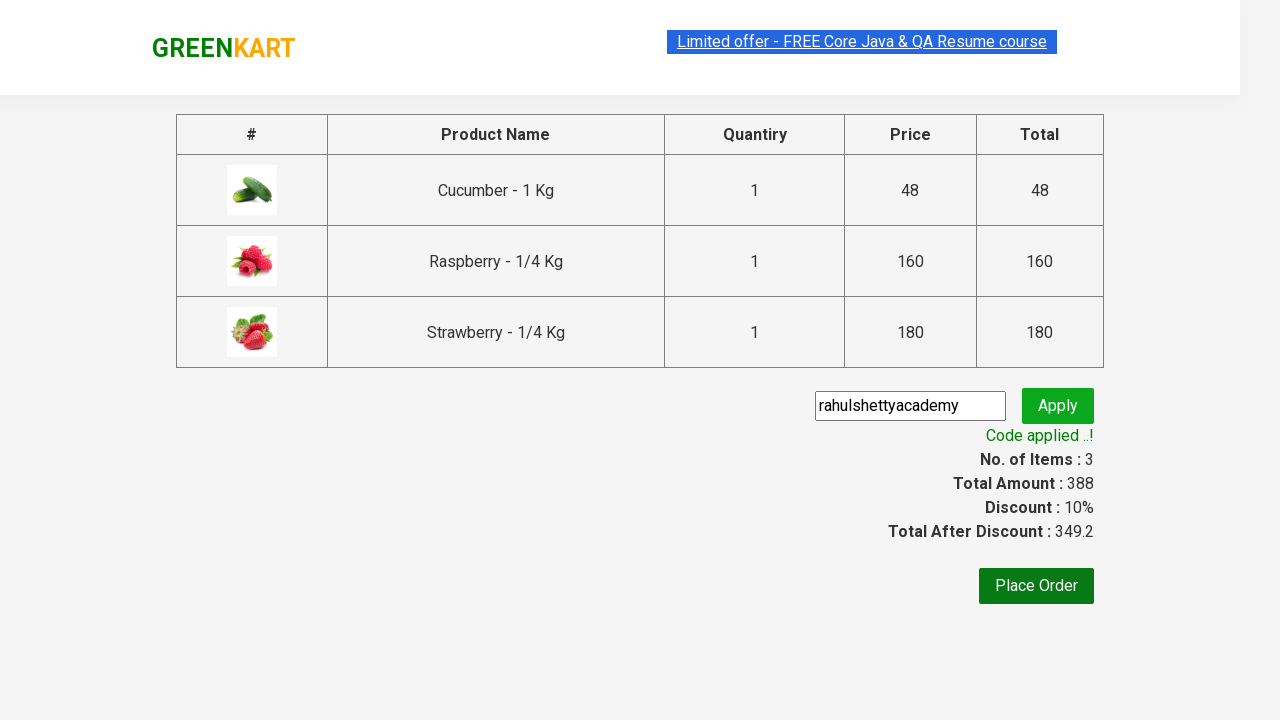

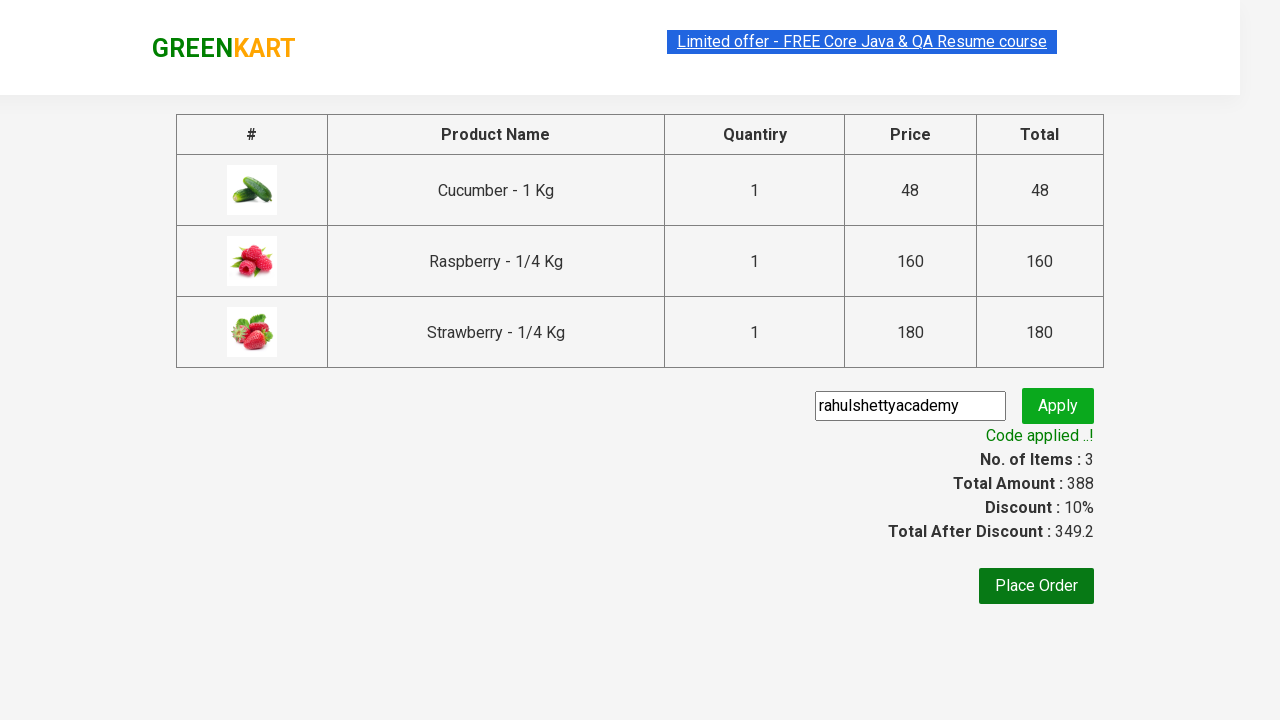